Tests filtering to display only completed todo items

Starting URL: https://demo.playwright.dev/todomvc

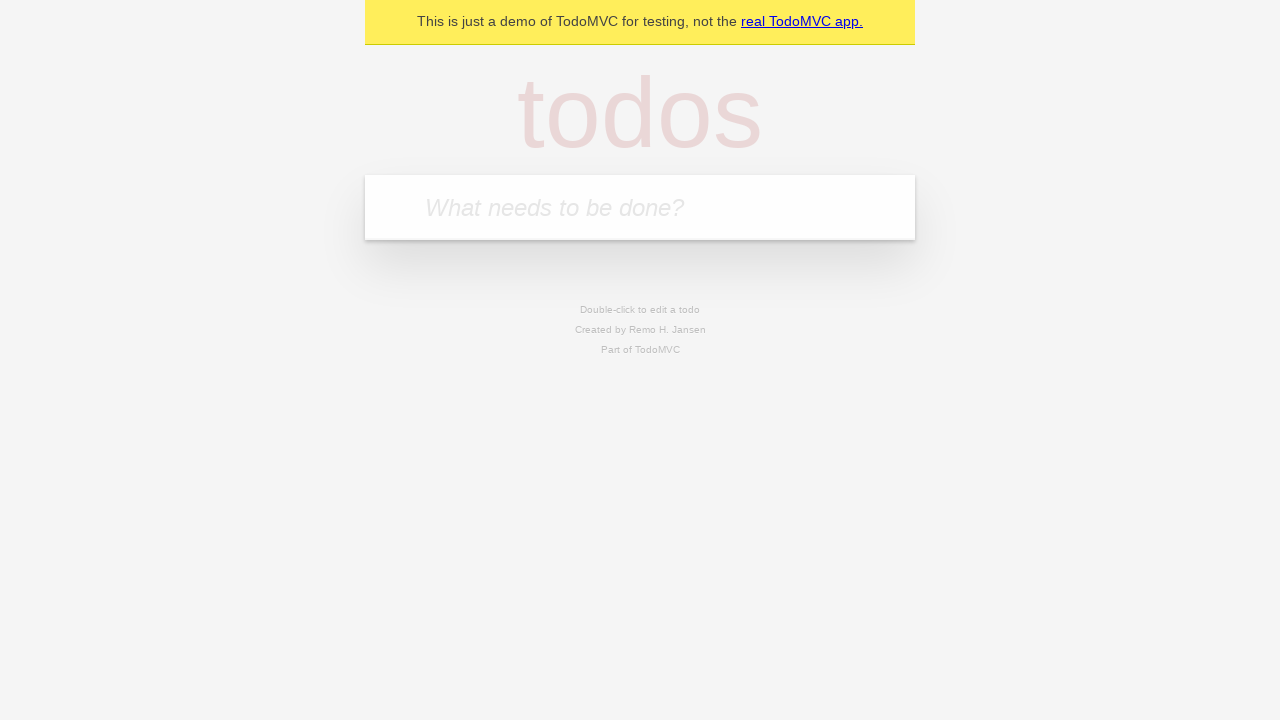

Filled todo input with 'buy some cheese' on internal:attr=[placeholder="What needs to be done?"i]
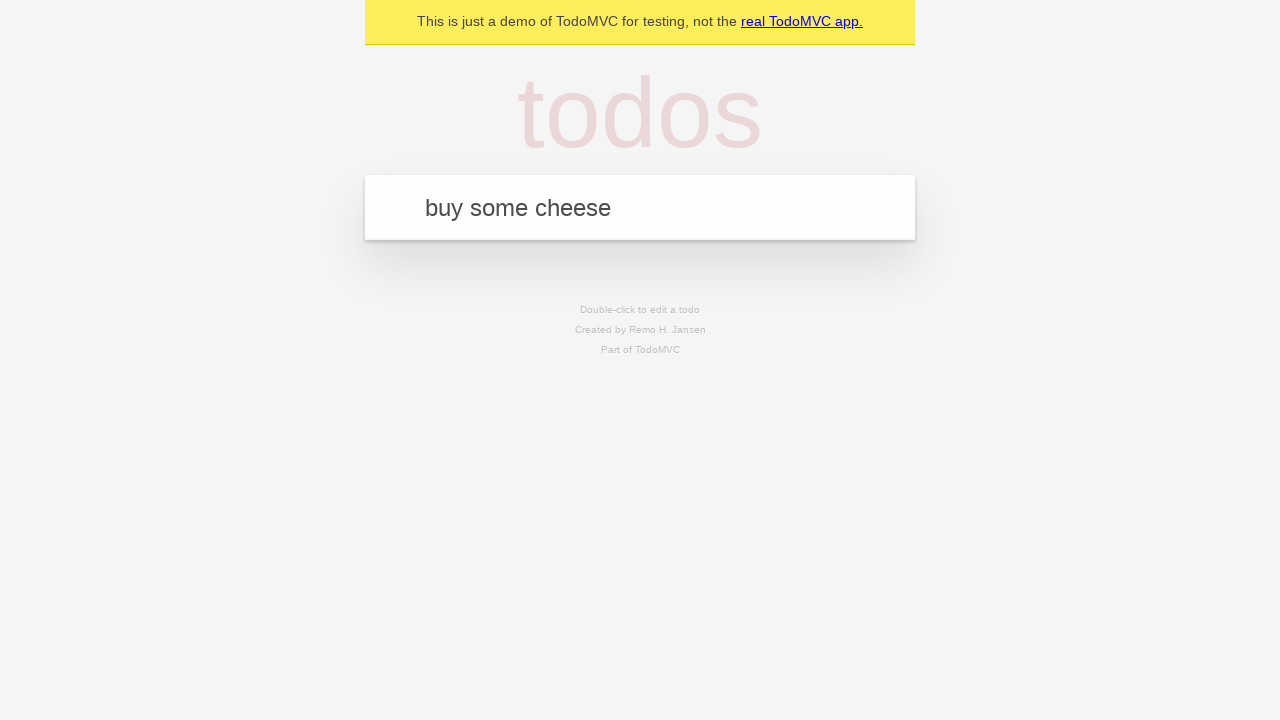

Pressed Enter to add 'buy some cheese' todo on internal:attr=[placeholder="What needs to be done?"i]
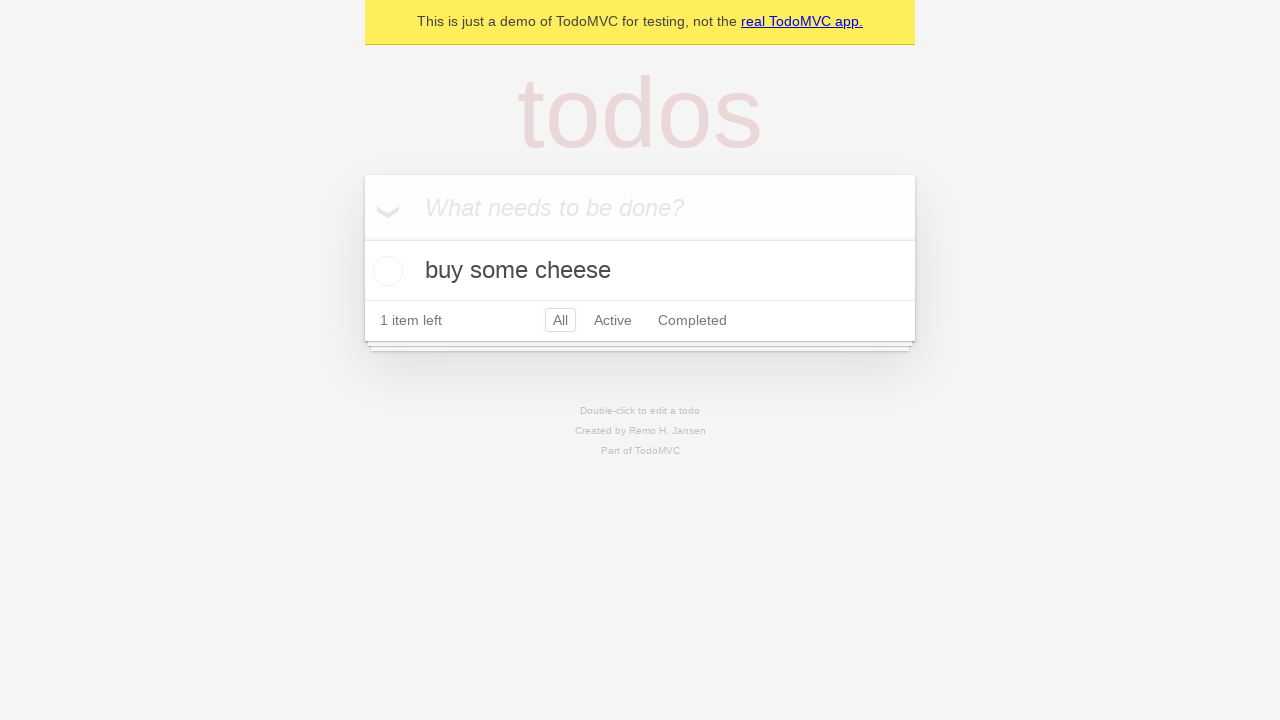

Filled todo input with 'feed the cat' on internal:attr=[placeholder="What needs to be done?"i]
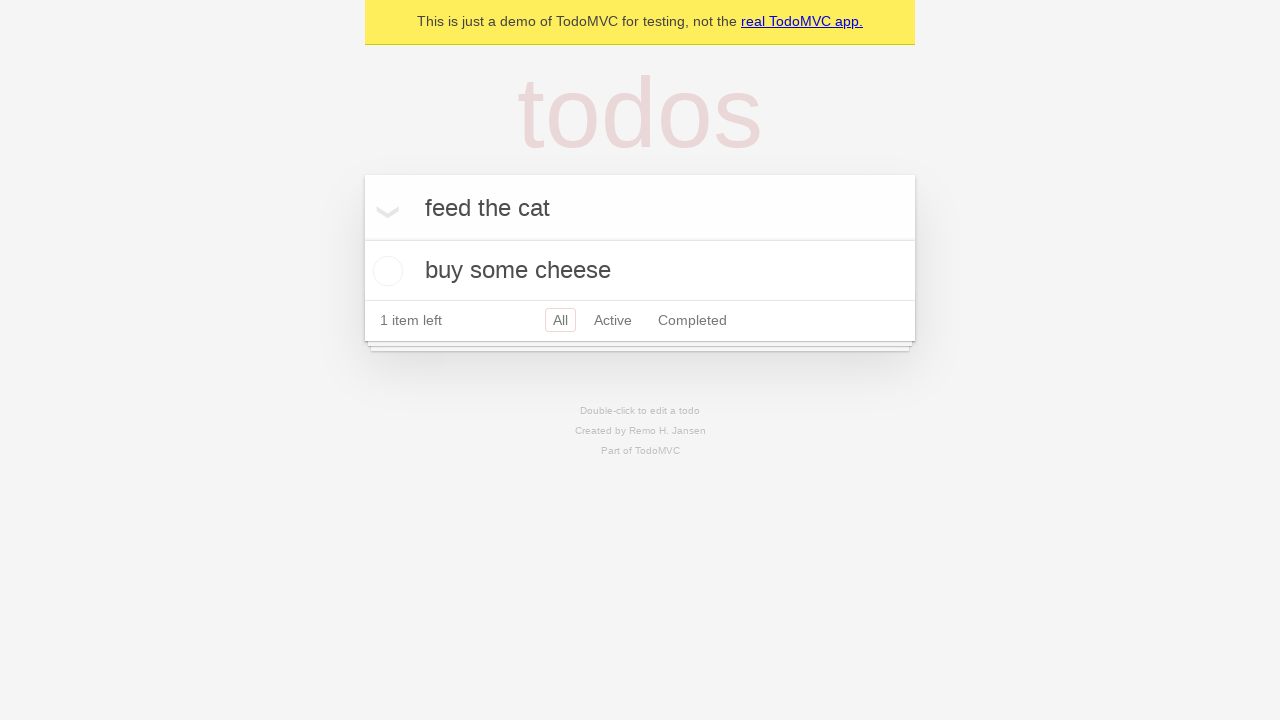

Pressed Enter to add 'feed the cat' todo on internal:attr=[placeholder="What needs to be done?"i]
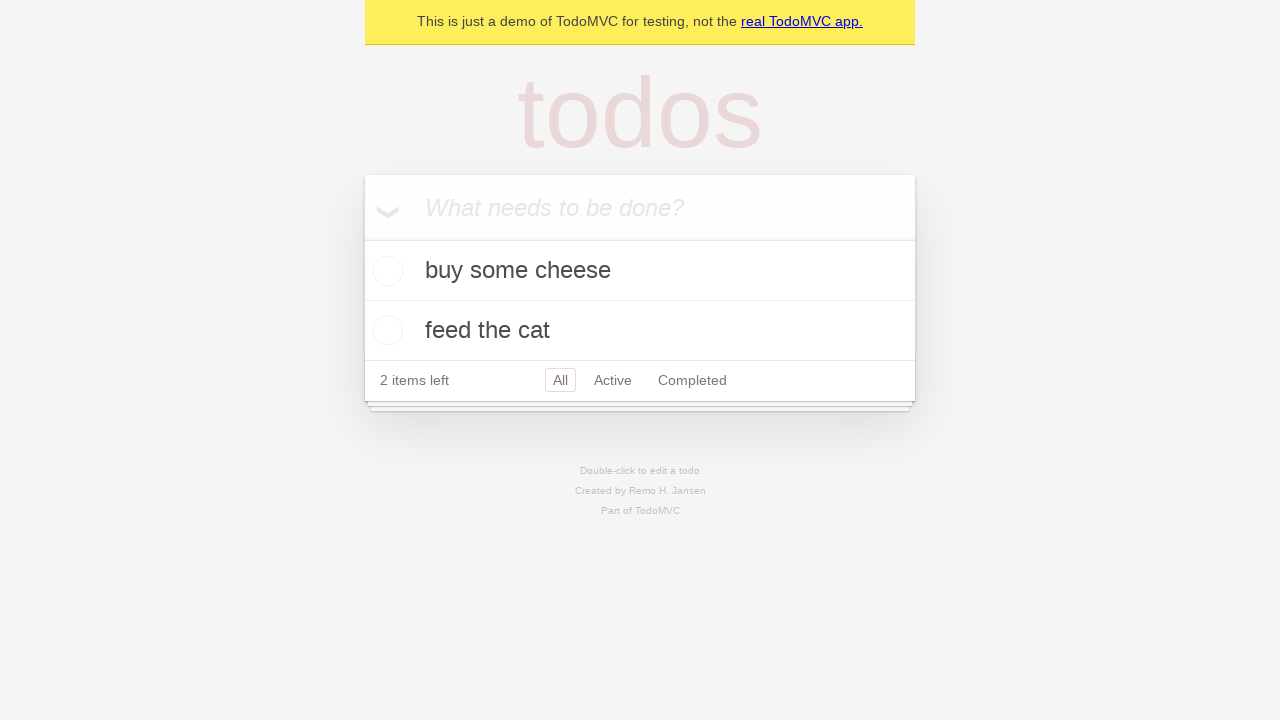

Filled todo input with 'book a doctors appointment' on internal:attr=[placeholder="What needs to be done?"i]
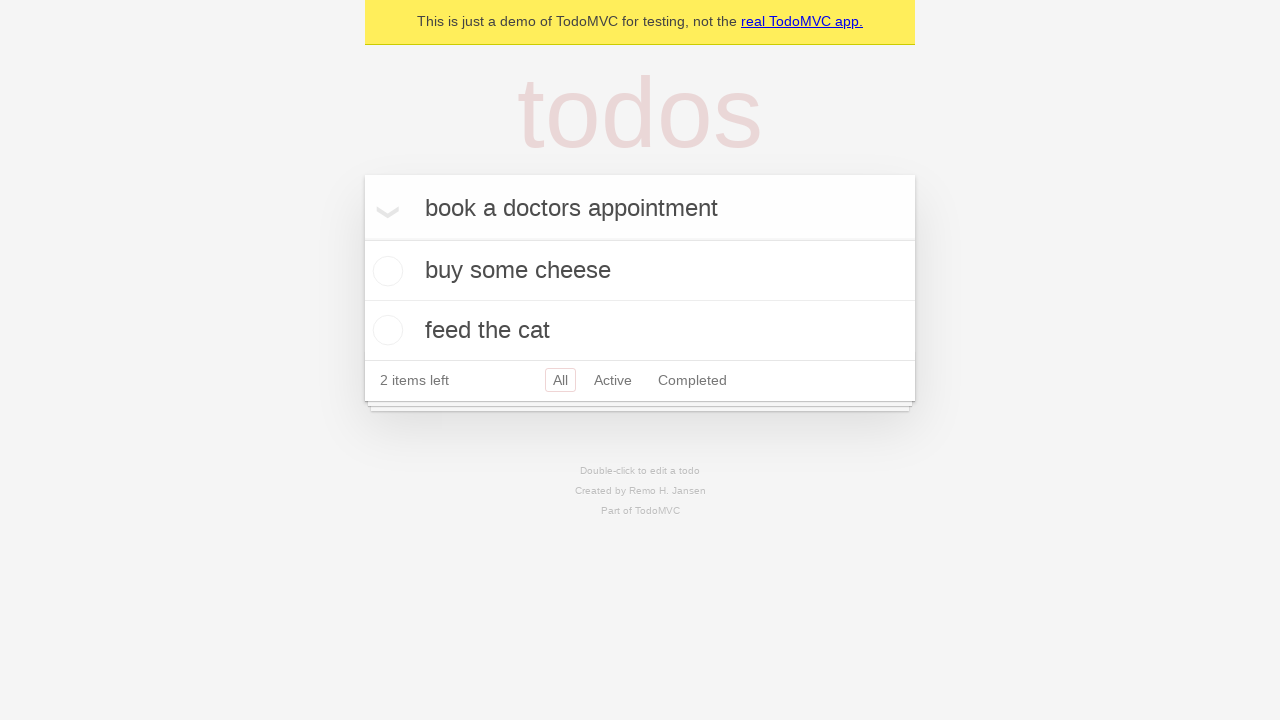

Pressed Enter to add 'book a doctors appointment' todo on internal:attr=[placeholder="What needs to be done?"i]
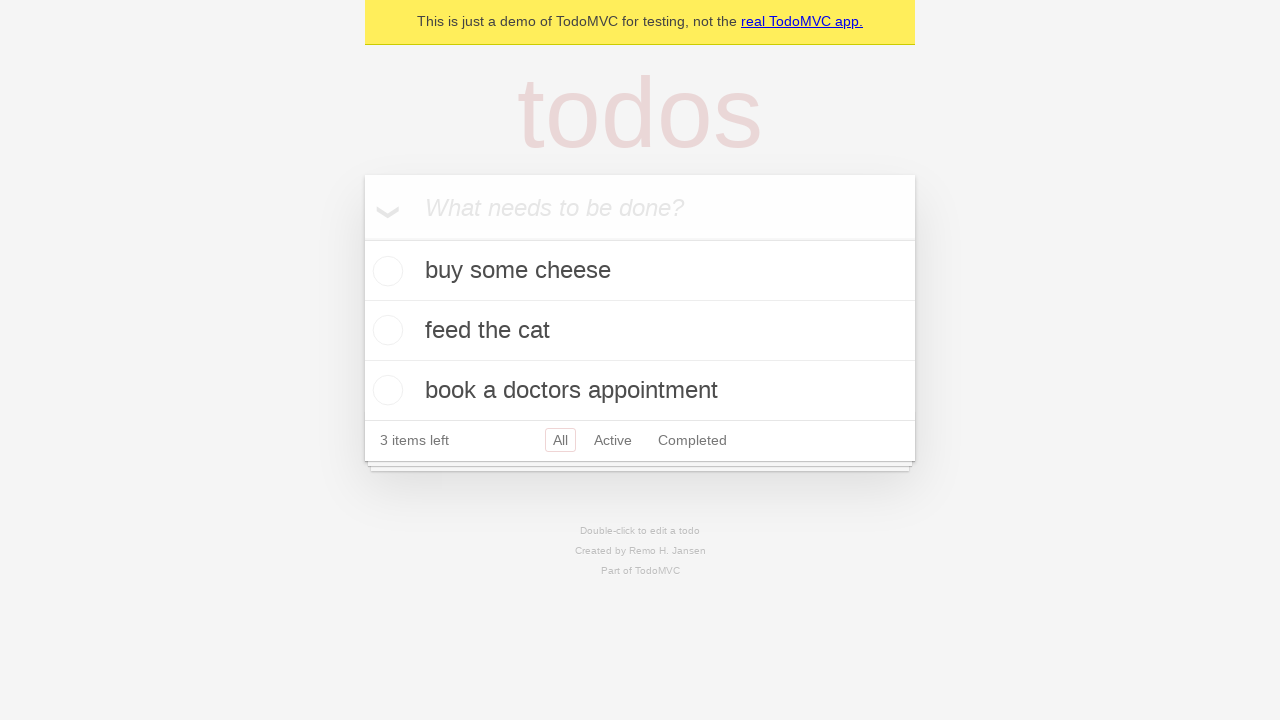

Checked the second todo item ('feed the cat') at (385, 330) on internal:testid=[data-testid="todo-item"s] >> nth=1 >> internal:role=checkbox
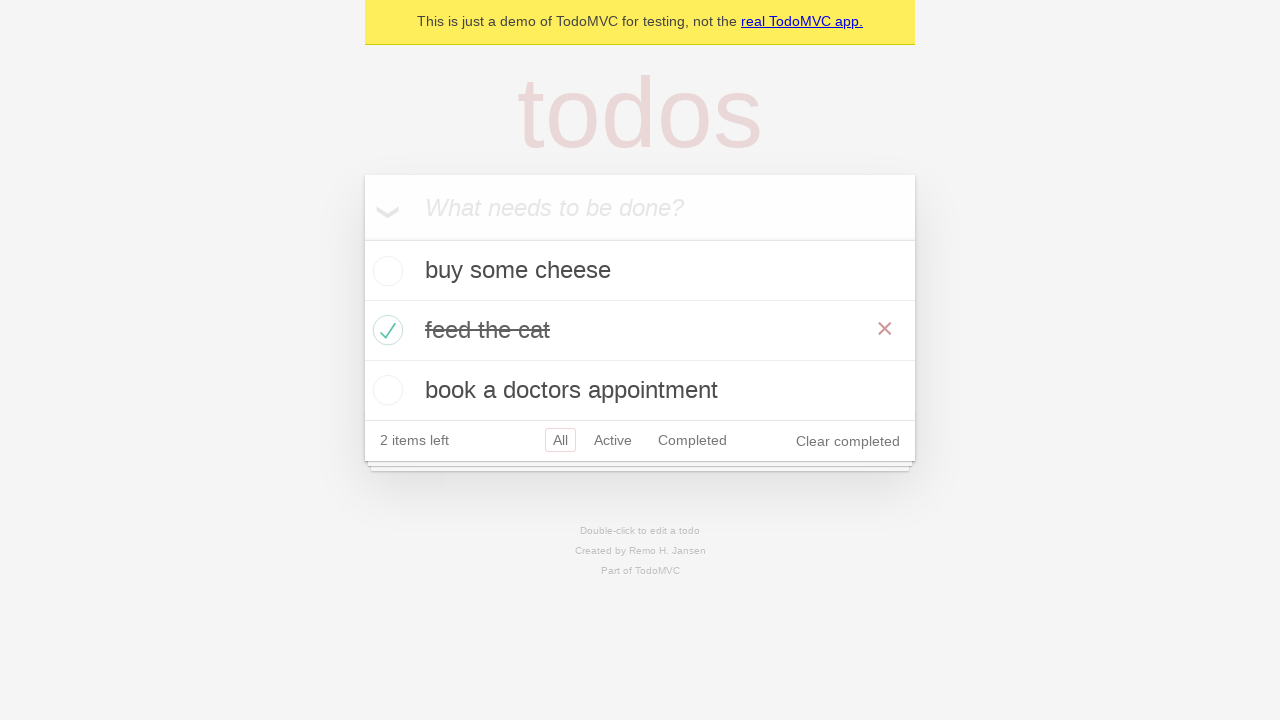

Clicked the 'Completed' filter link at (692, 440) on internal:role=link[name="Completed"i]
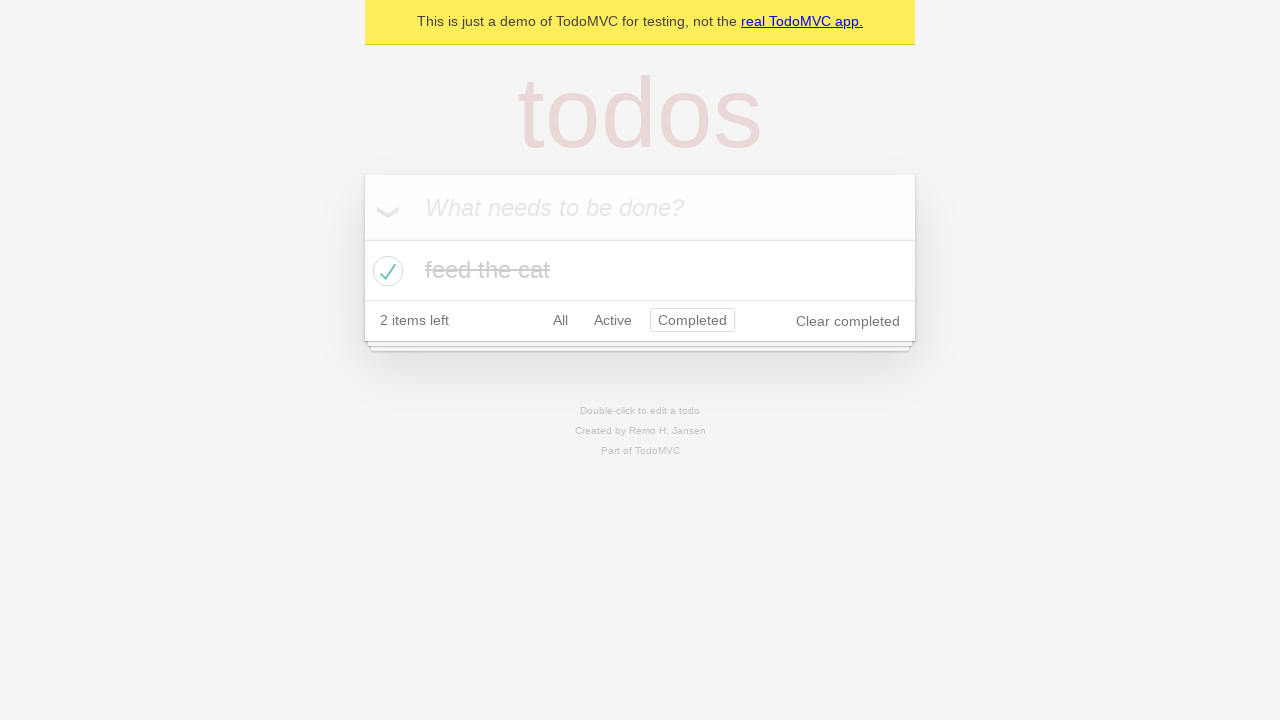

Waited for filtered todo list to load, displaying only completed items
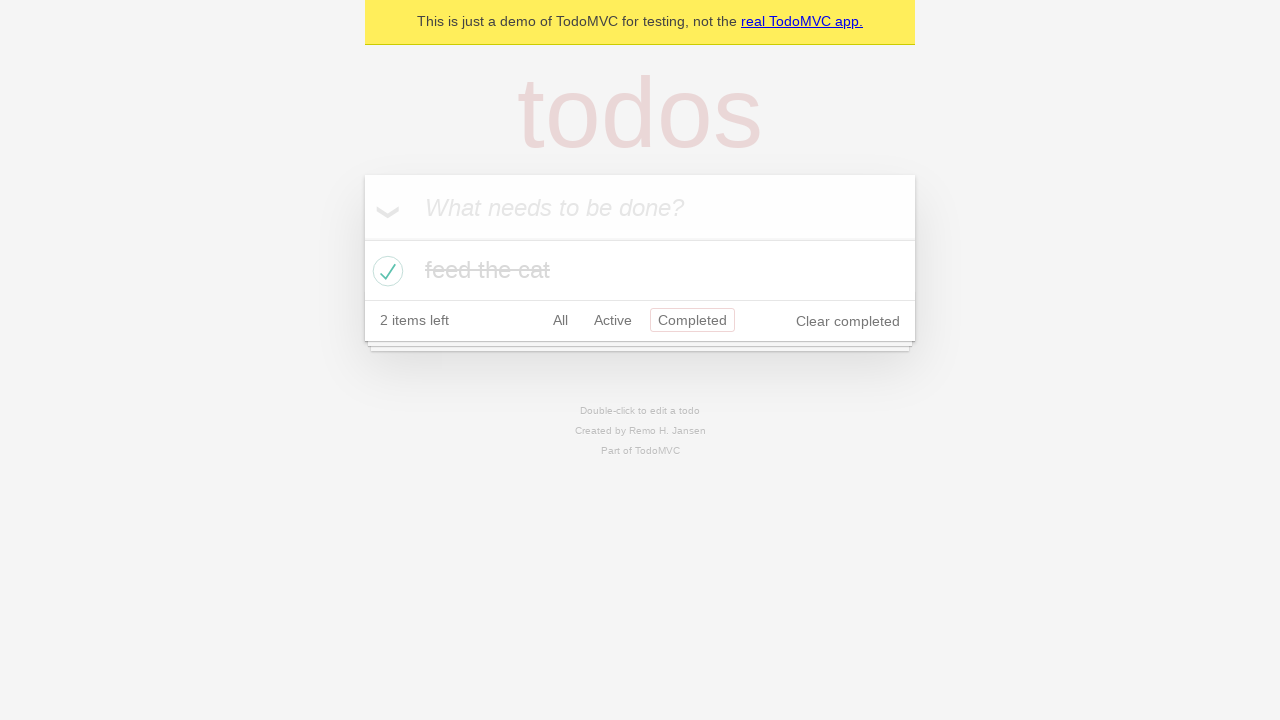

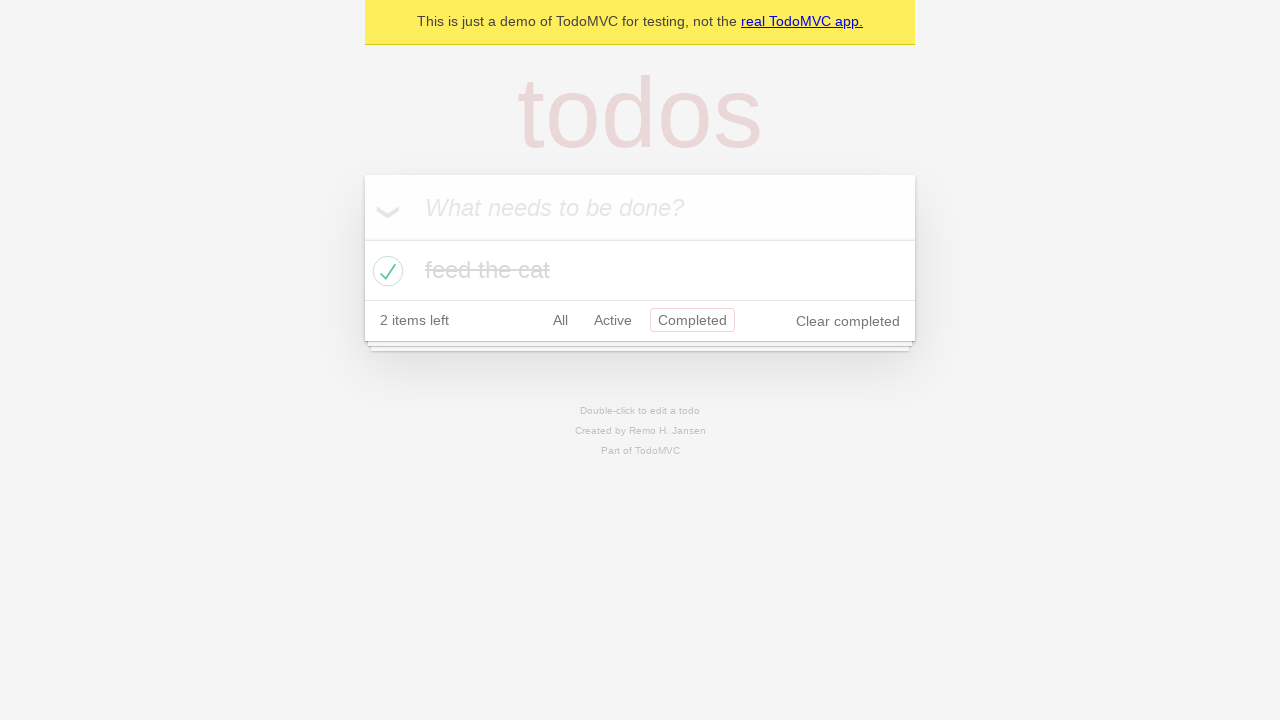